Tests clicking a button that triggers a JavaScript alert, accepts the alert, and verifies the result message

Starting URL: https://the-internet.herokuapp.com/javascript_alerts

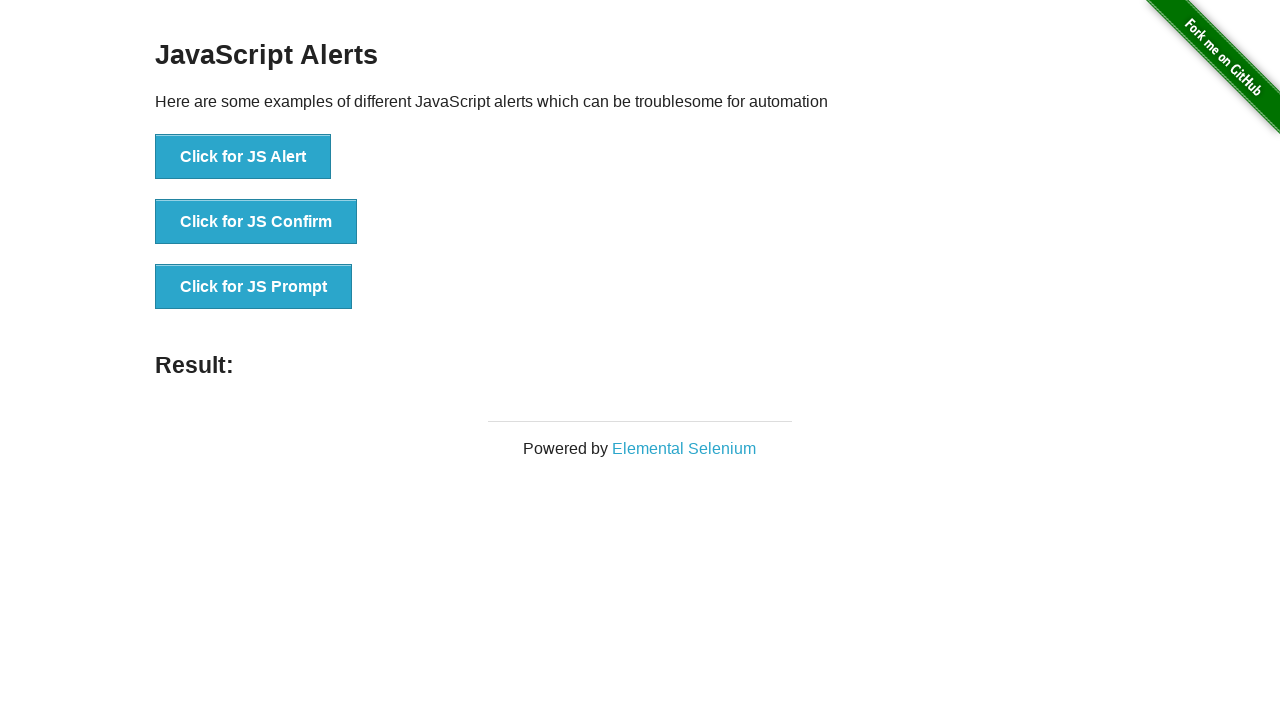

Clicked 'Click for JS Alert' button at (243, 157) on button:text-is('Click for JS Alert')
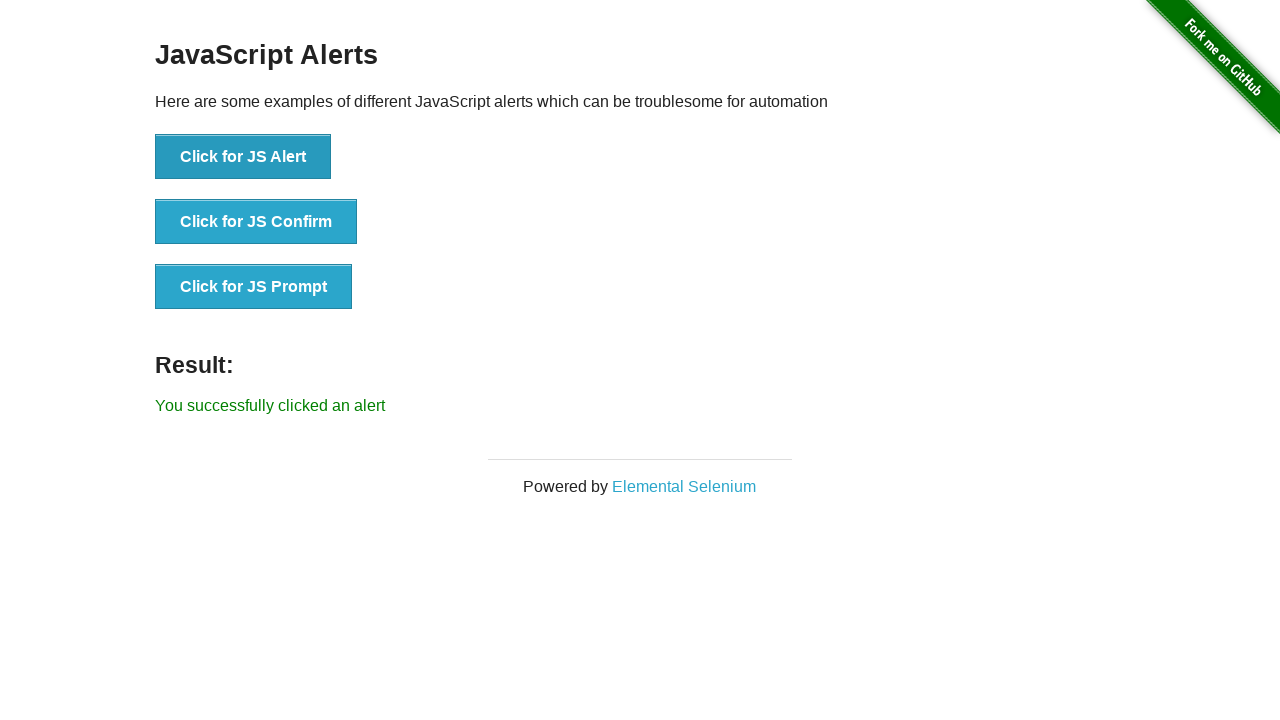

Set up dialog handler to accept alert
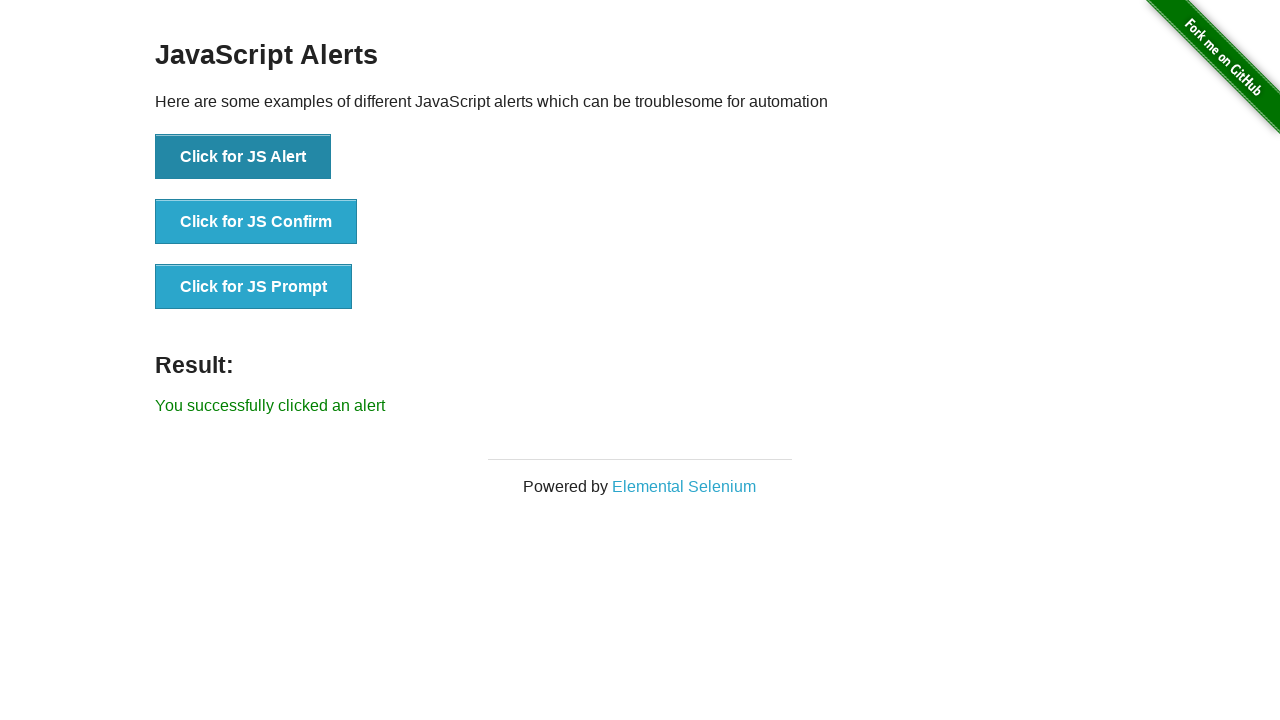

Result message appeared after accepting alert
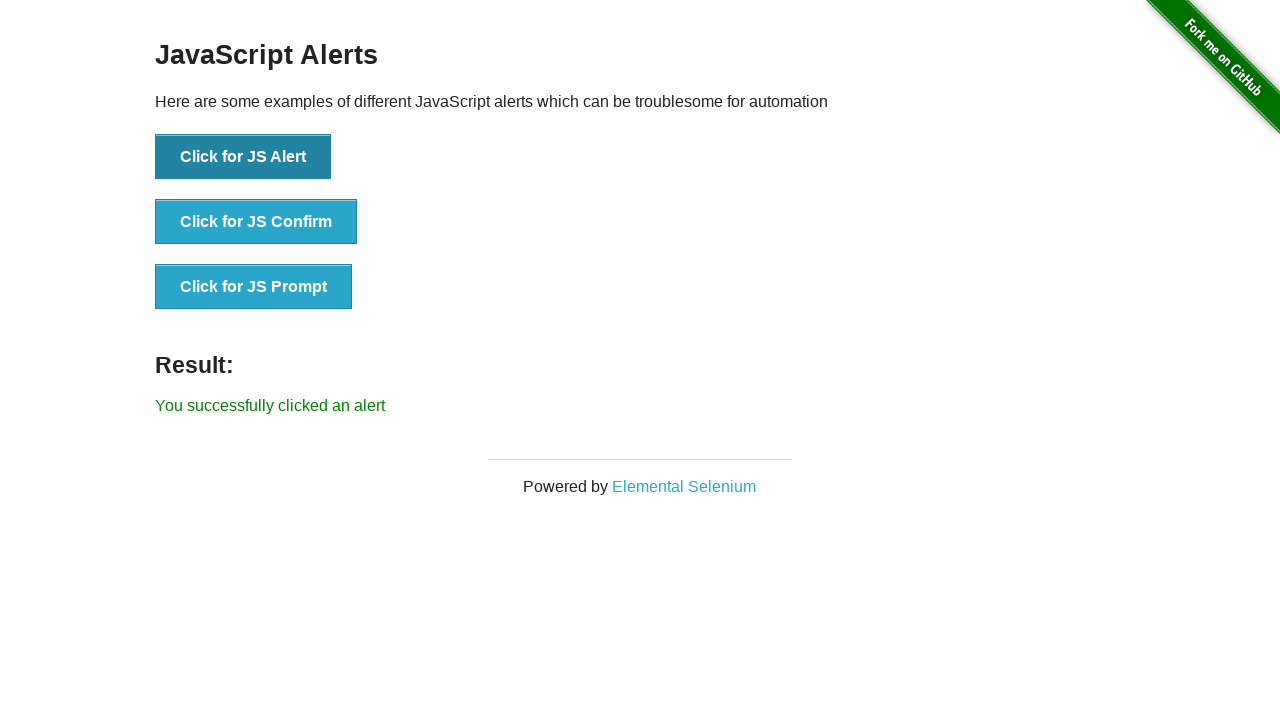

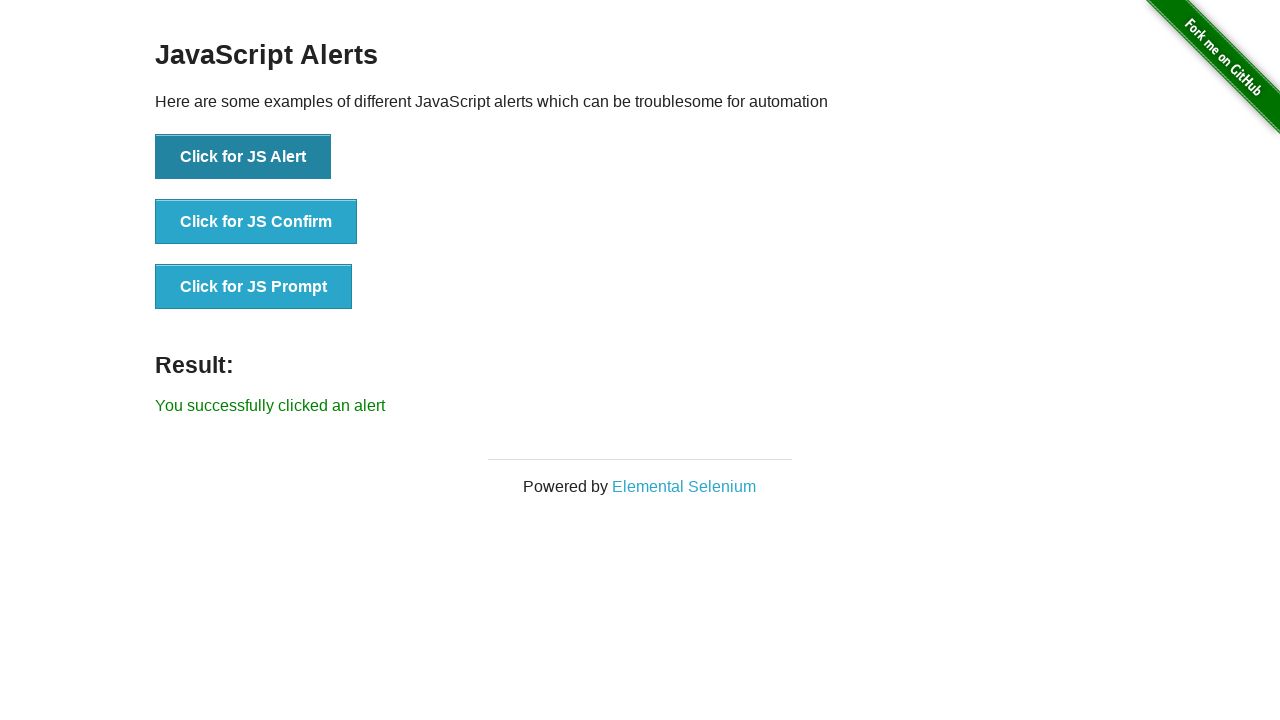